Tests drag and drop functionality by dragging an element to specific coordinates within an iframe on the jQuery UI demo page

Starting URL: https://jqueryui.com/droppable/

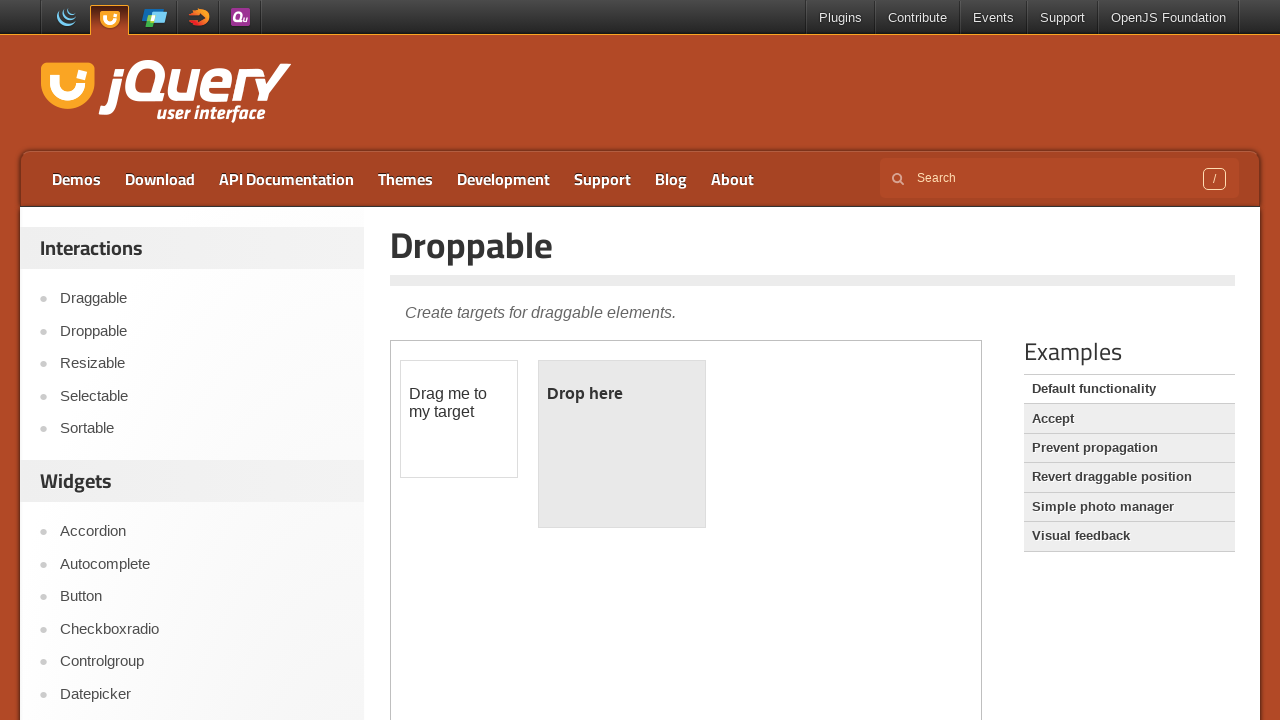

Waited for iframe to load on jQuery UI droppable demo page
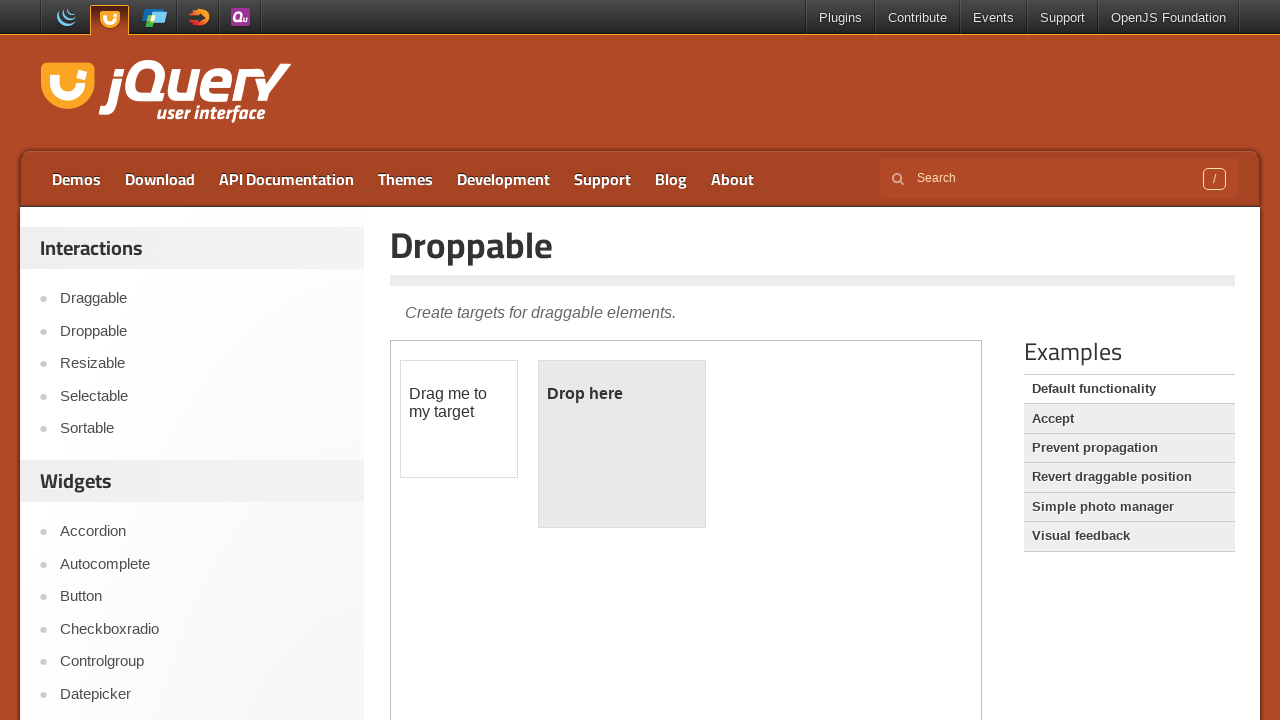

Located and switched to first iframe containing drag and drop elements
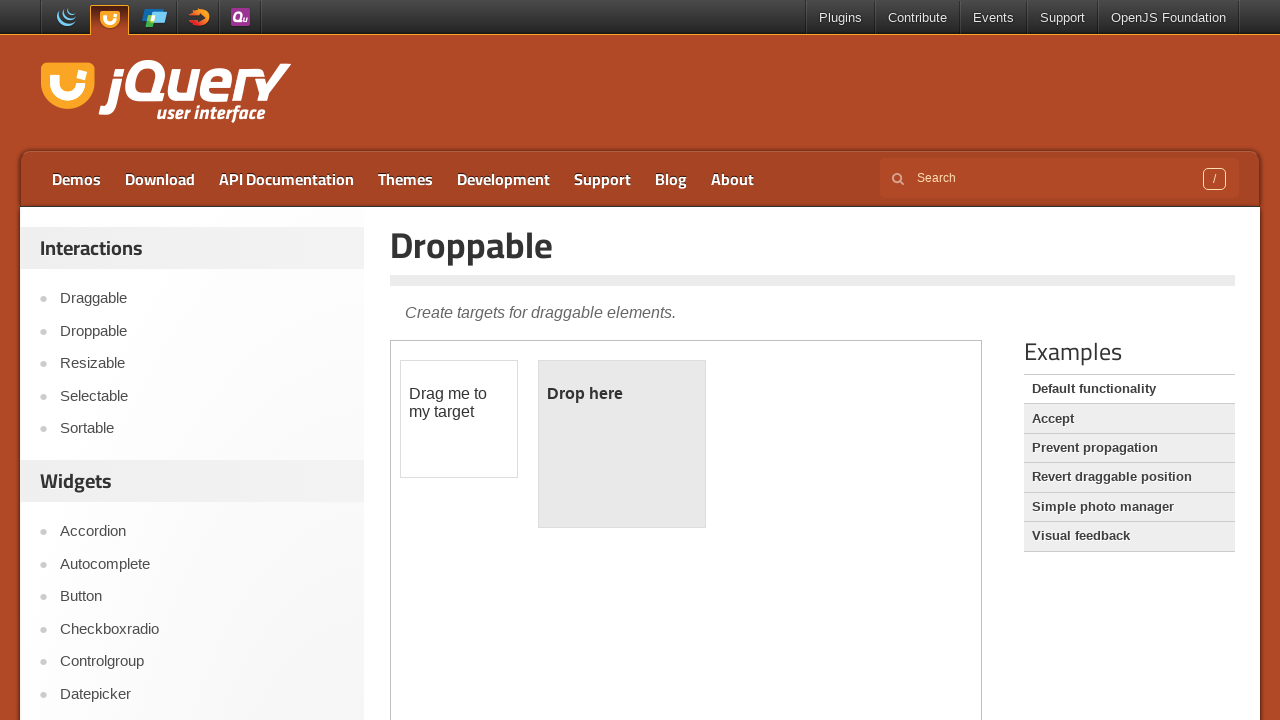

Located draggable element with id 'draggable'
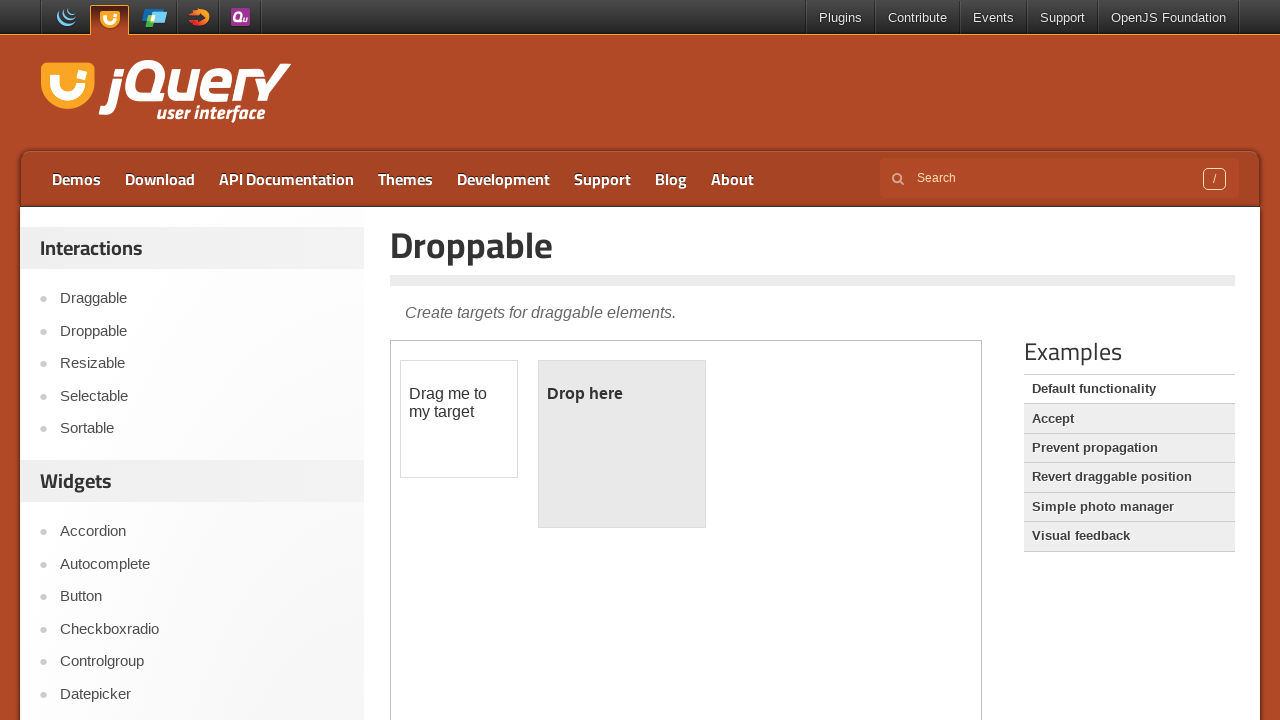

Located droppable element with id 'droppable'
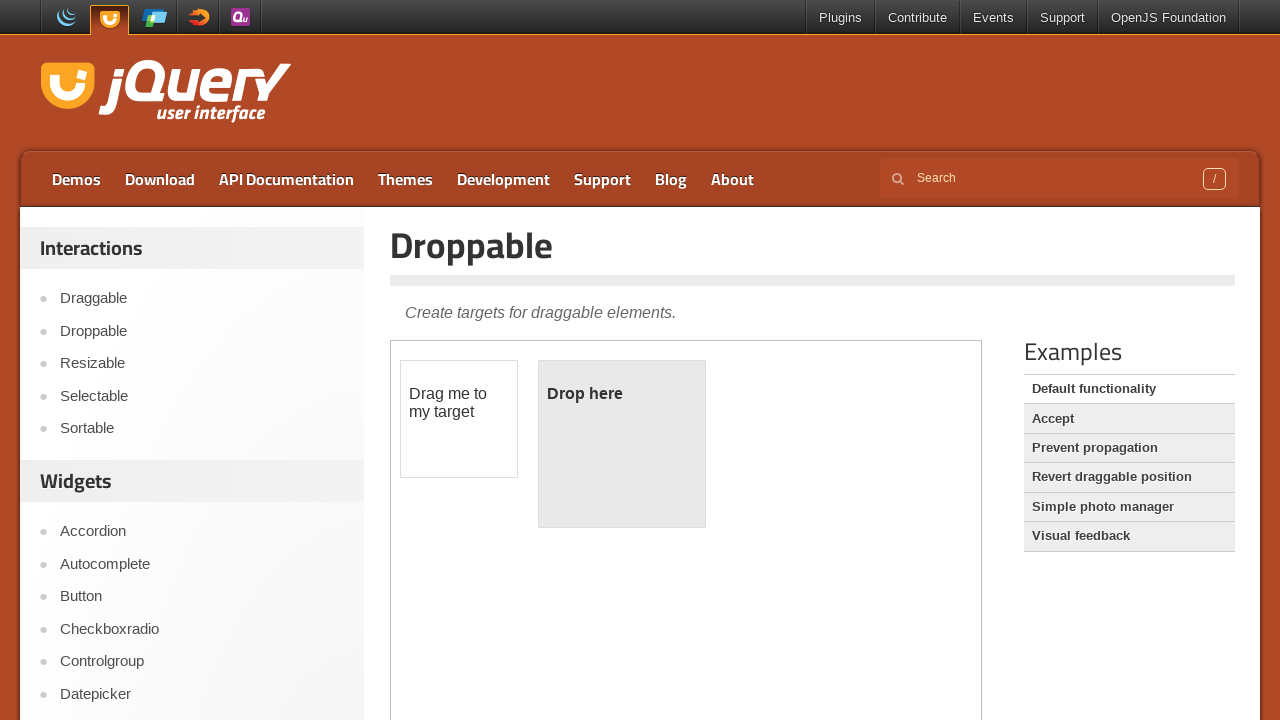

Retrieved bounding box coordinates of droppable element
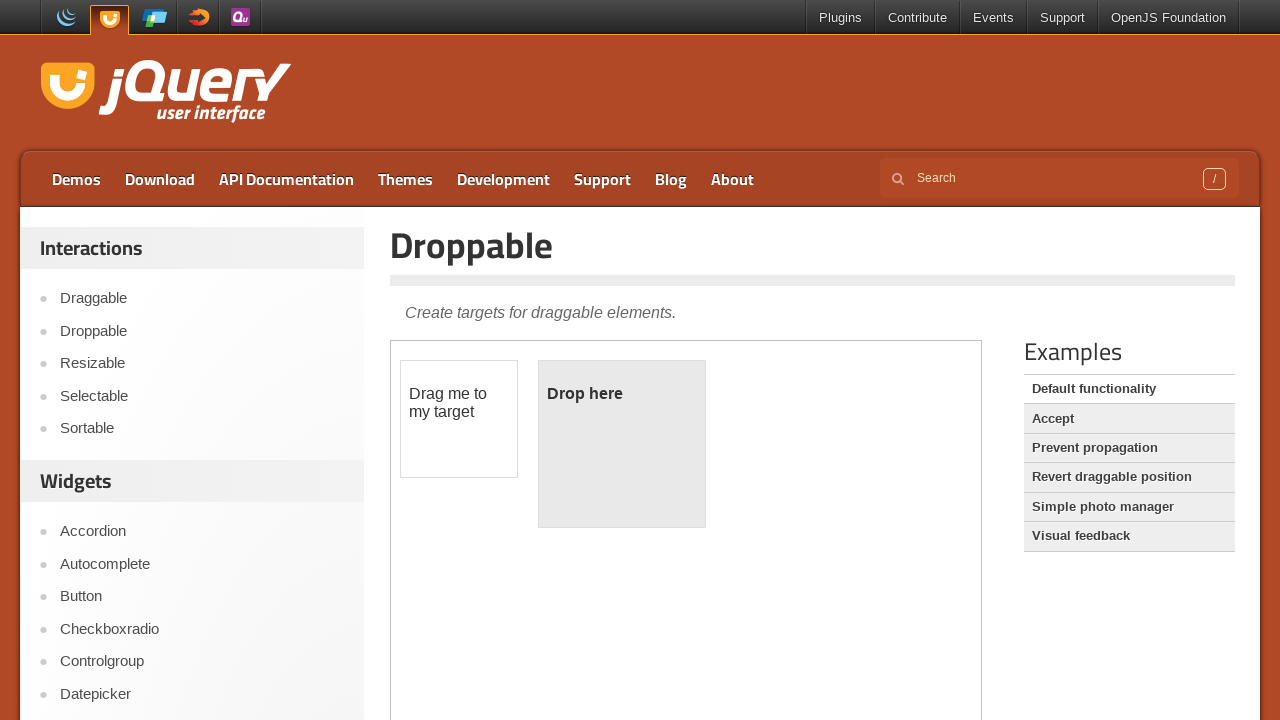

Dragged draggable element to droppable element target location at (622, 444)
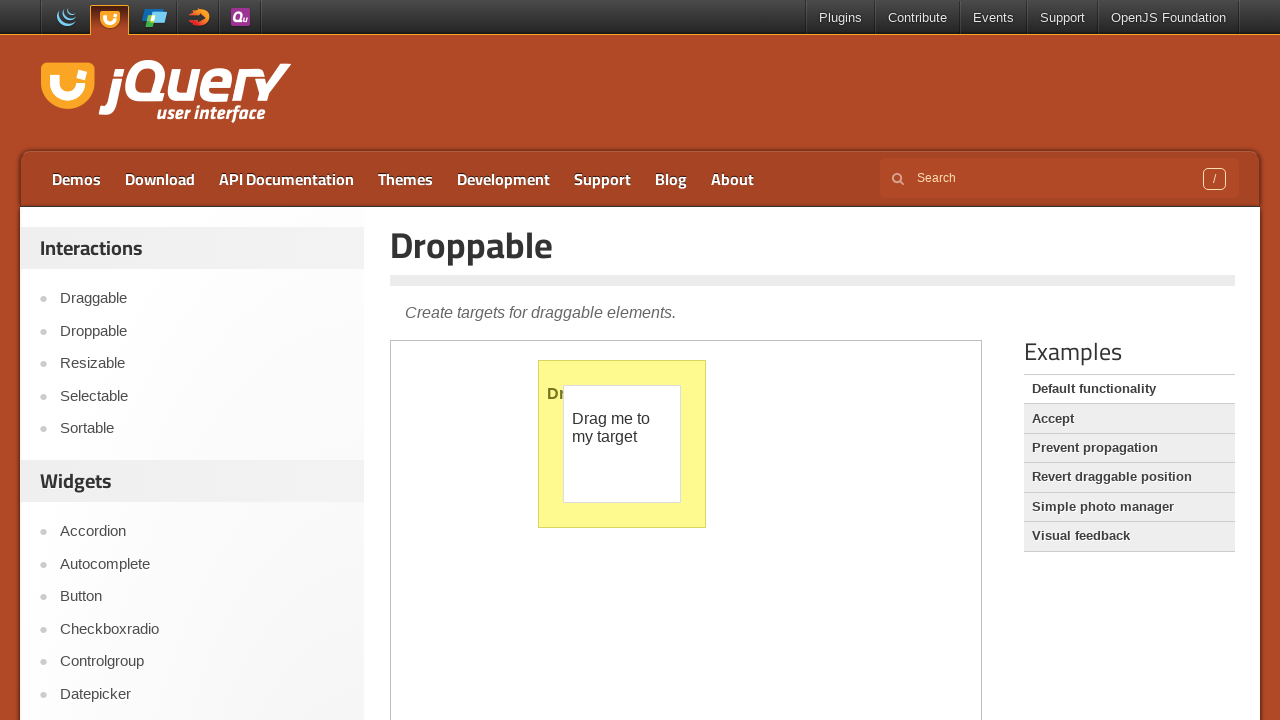

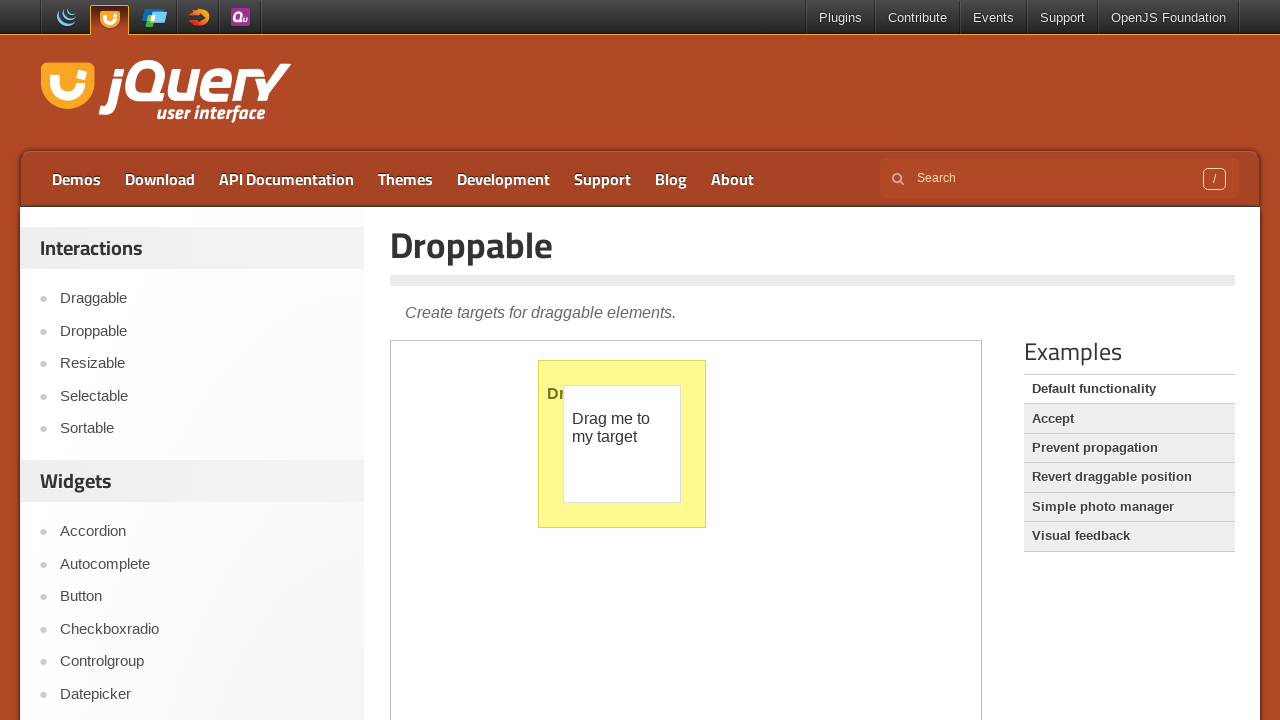